Tests scroll functionality by scrolling down 800 pixels on the SpiceJet homepage, then scrolling back up 800 pixels.

Starting URL: https://www.spicejet.com

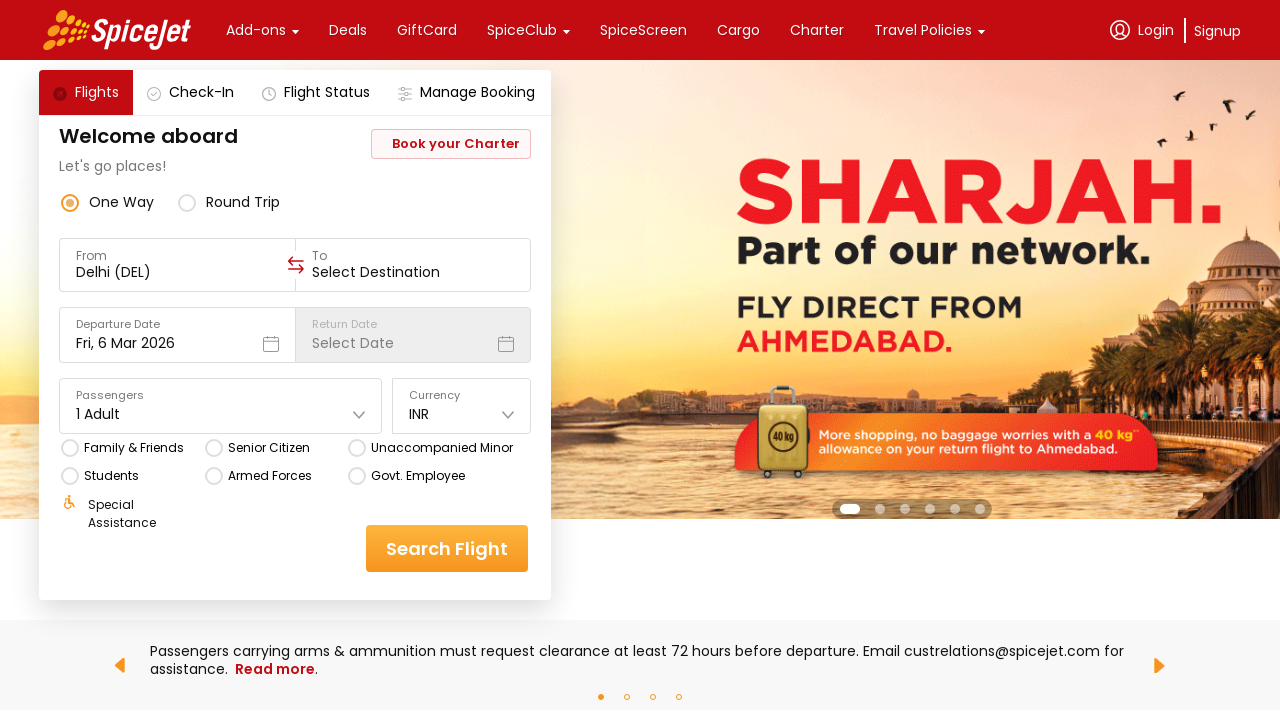

Scrolled down 800 pixels on SpiceJet homepage
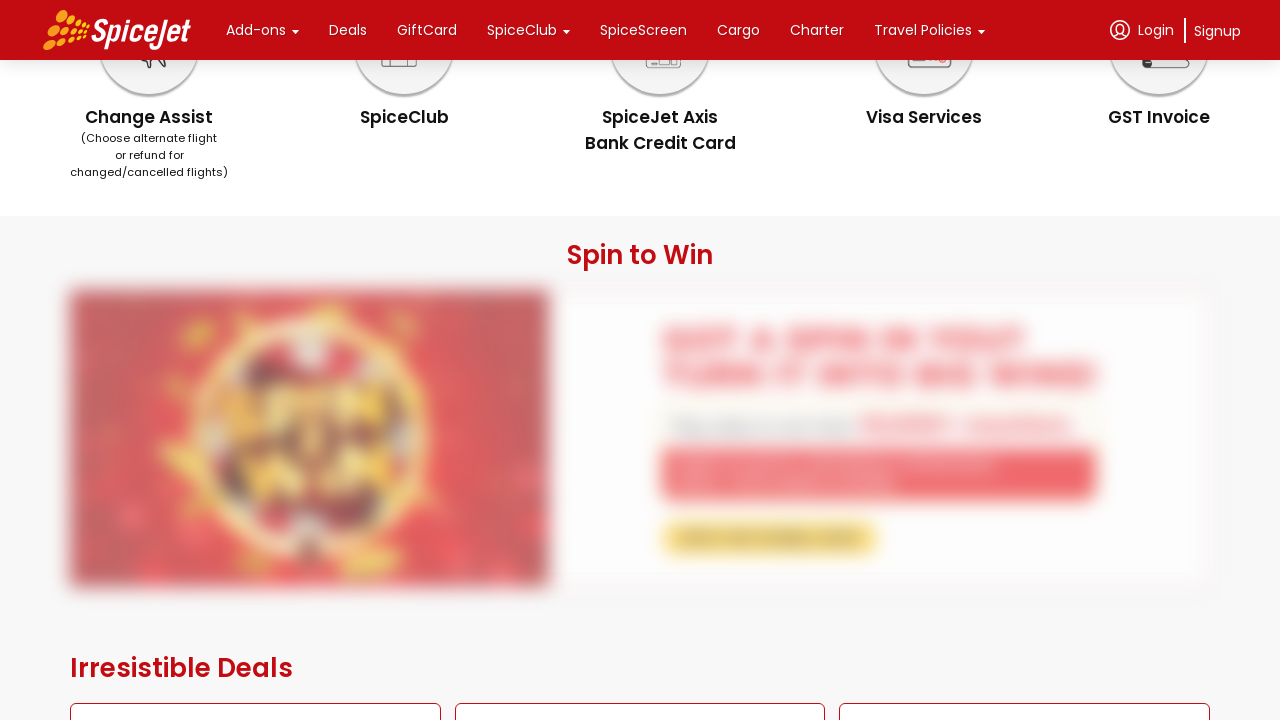

Waited 2 seconds for scroll animation to complete
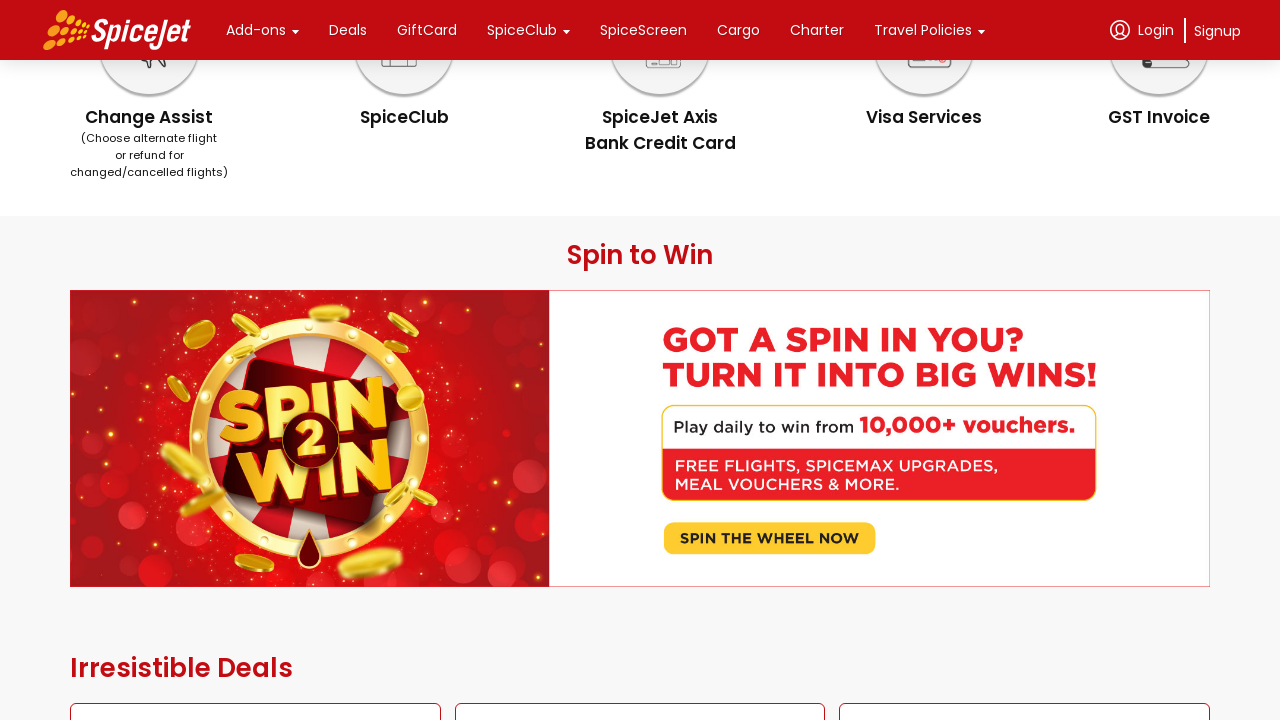

Scrolled back up 800 pixels
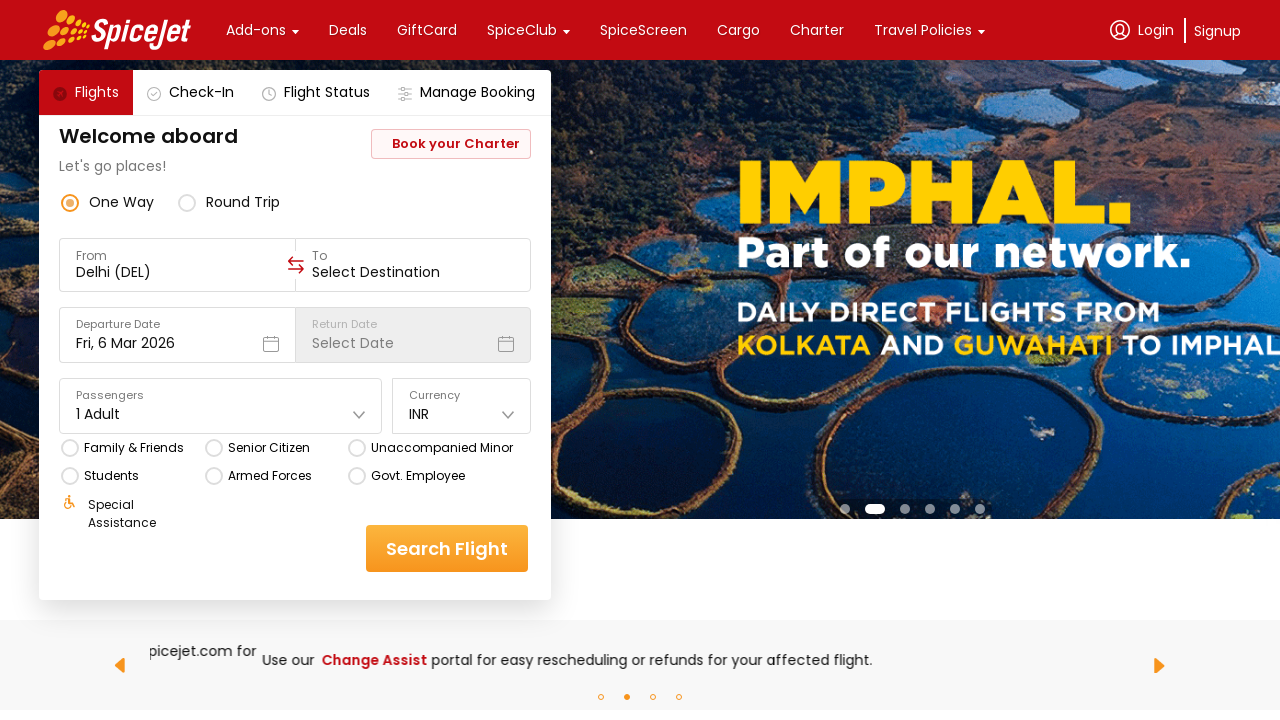

Waited 1 second for scroll animation to complete
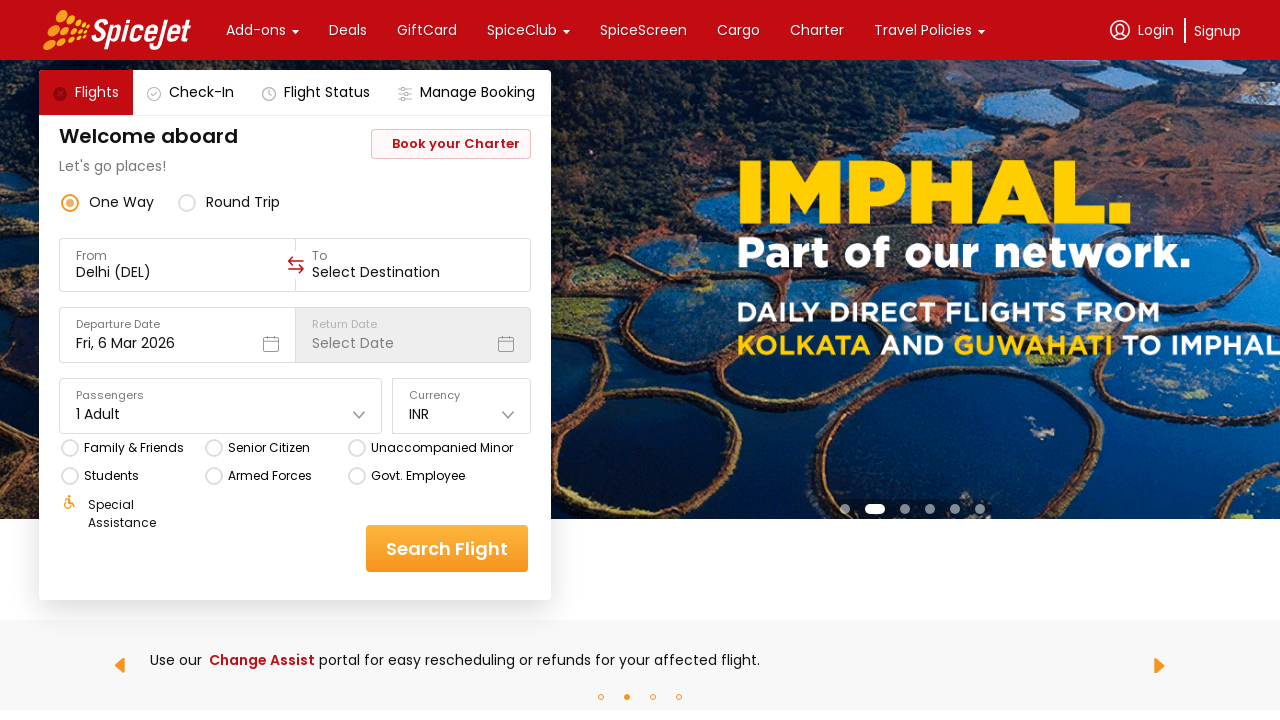

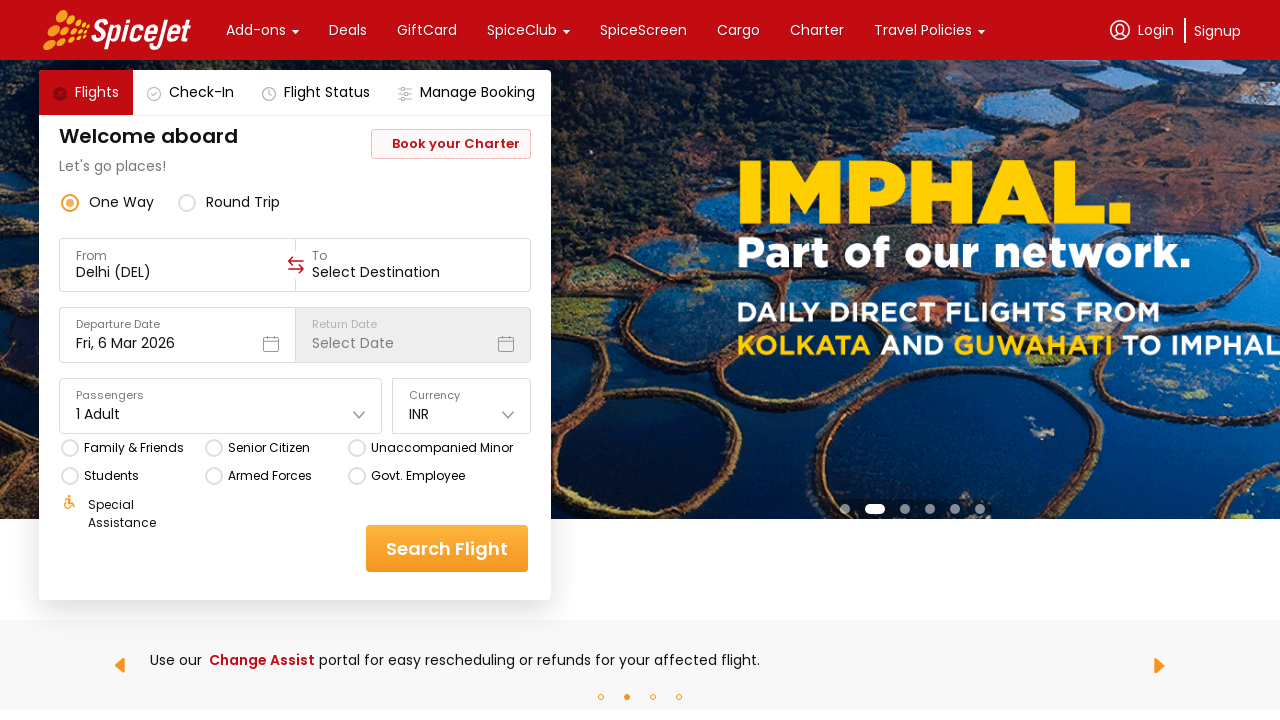